Tests JavaScript prompt alert functionality by clicking the prompt button, entering text into the prompt dialog, and accepting it.

Starting URL: https://demoqa.com/alerts

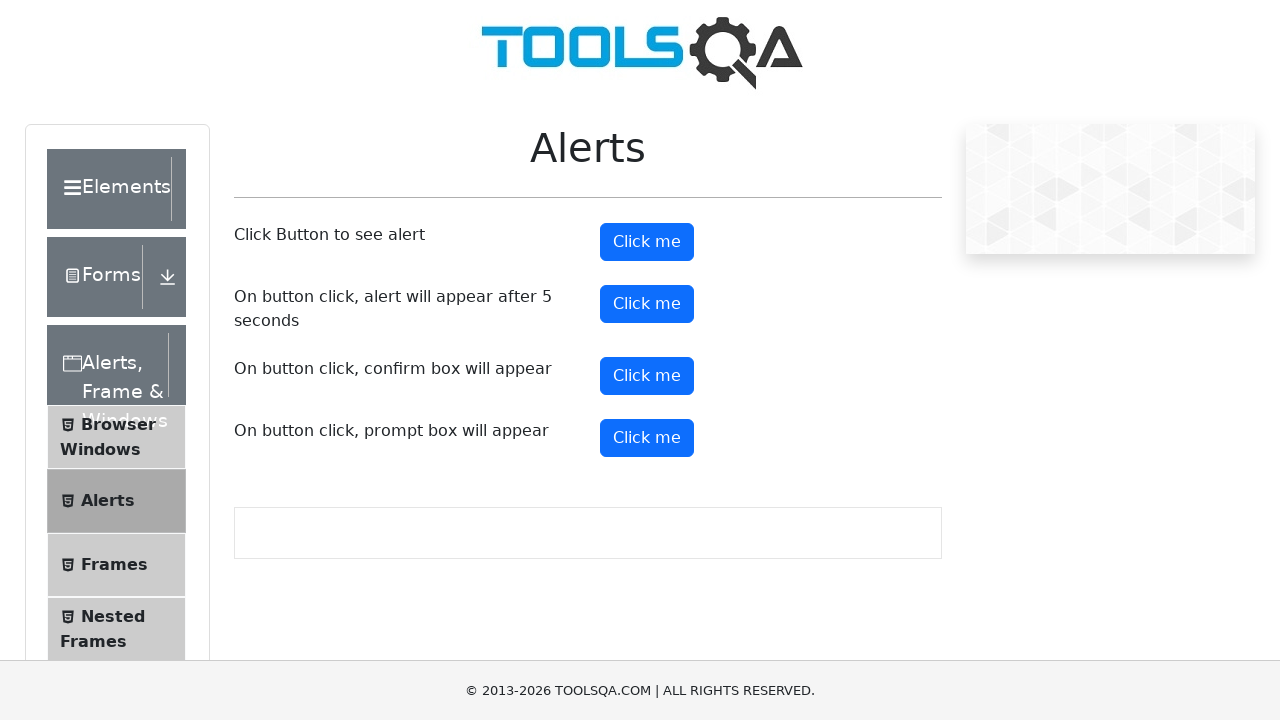

Clicked the prompt button to trigger the alert dialog at (647, 438) on button#promtButton
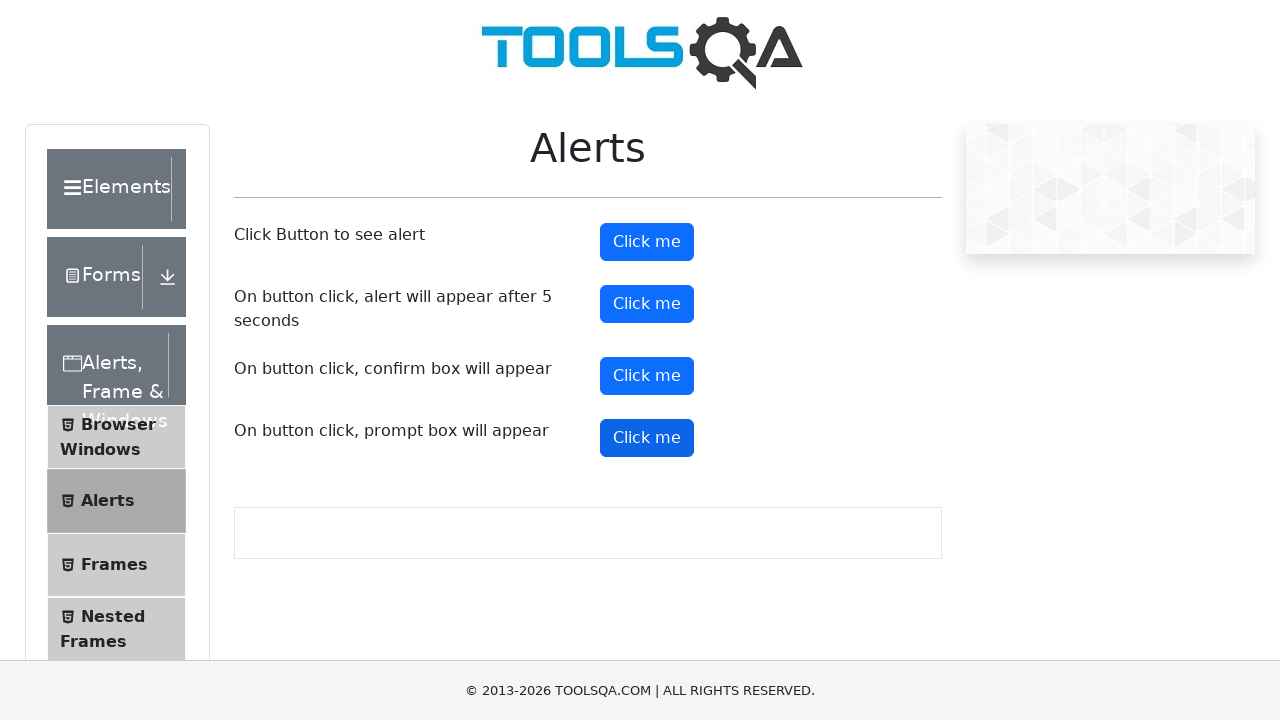

Set up dialog handler to accept prompt with 'Java' text
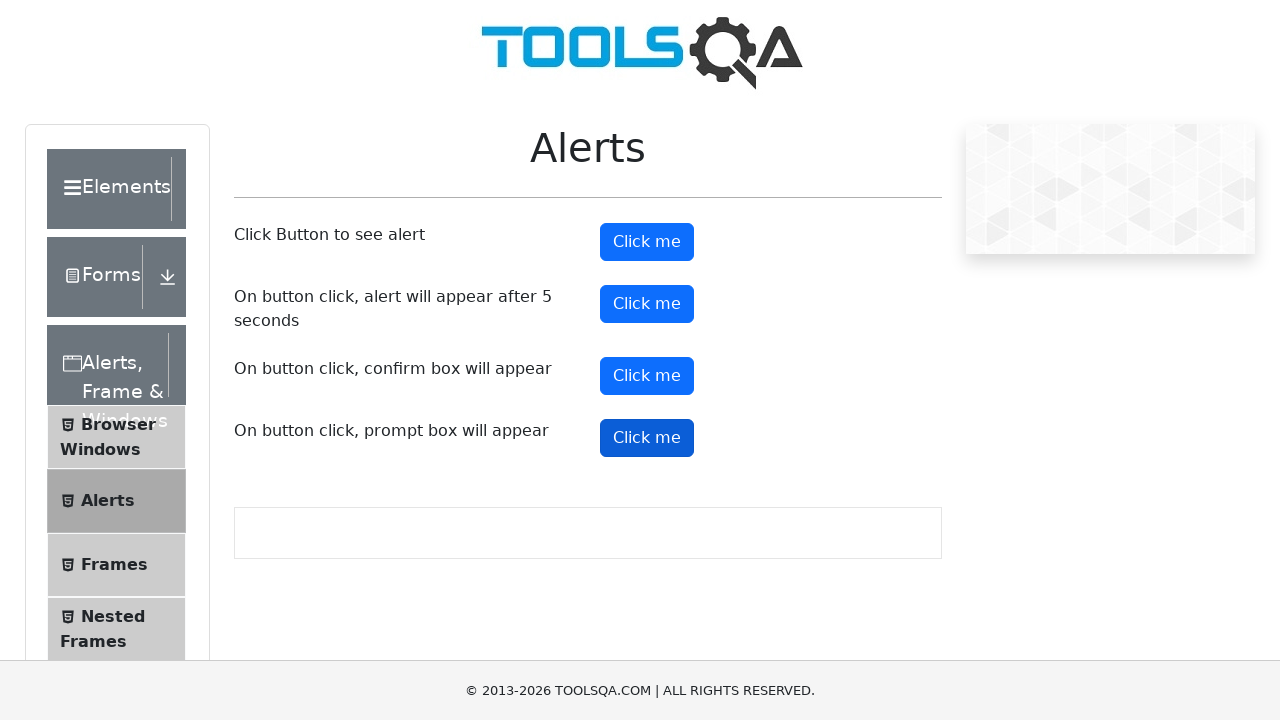

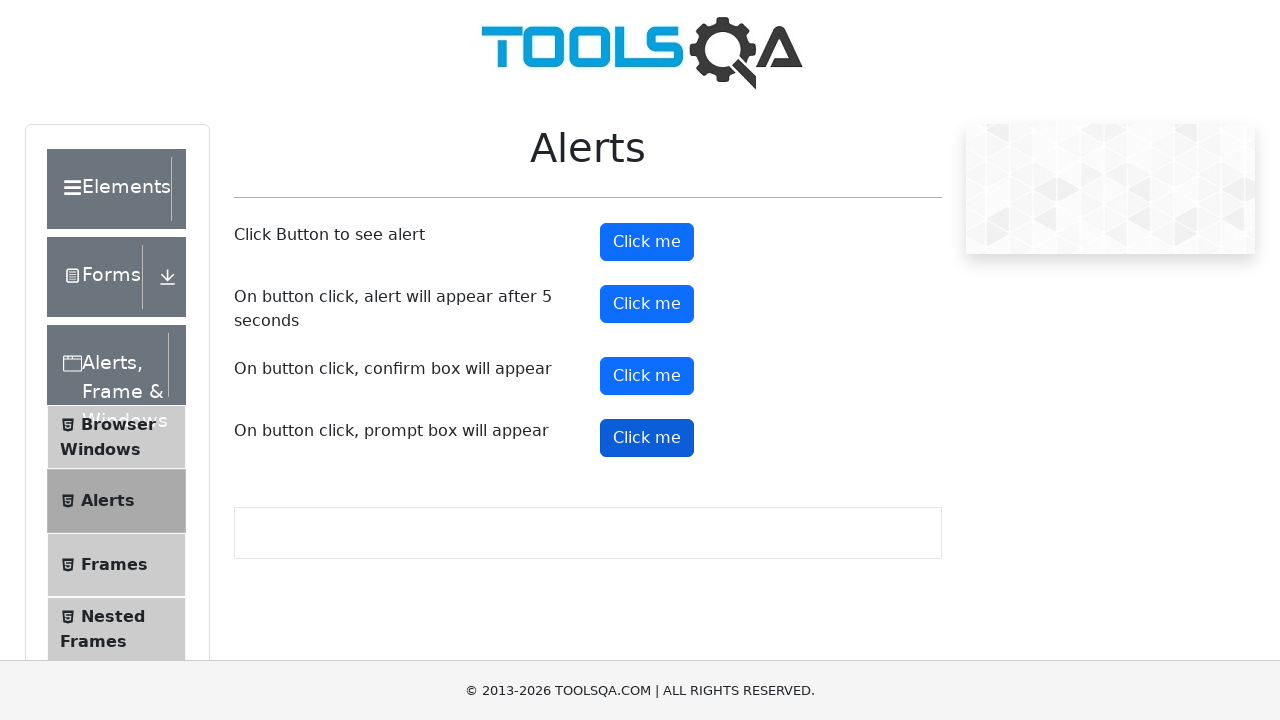